Tests a math exercise page by reading two numbers from the page, calculating their sum, selecting the result from a dropdown, and submitting the form.

Starting URL: https://suninjuly.github.io/selects2.html

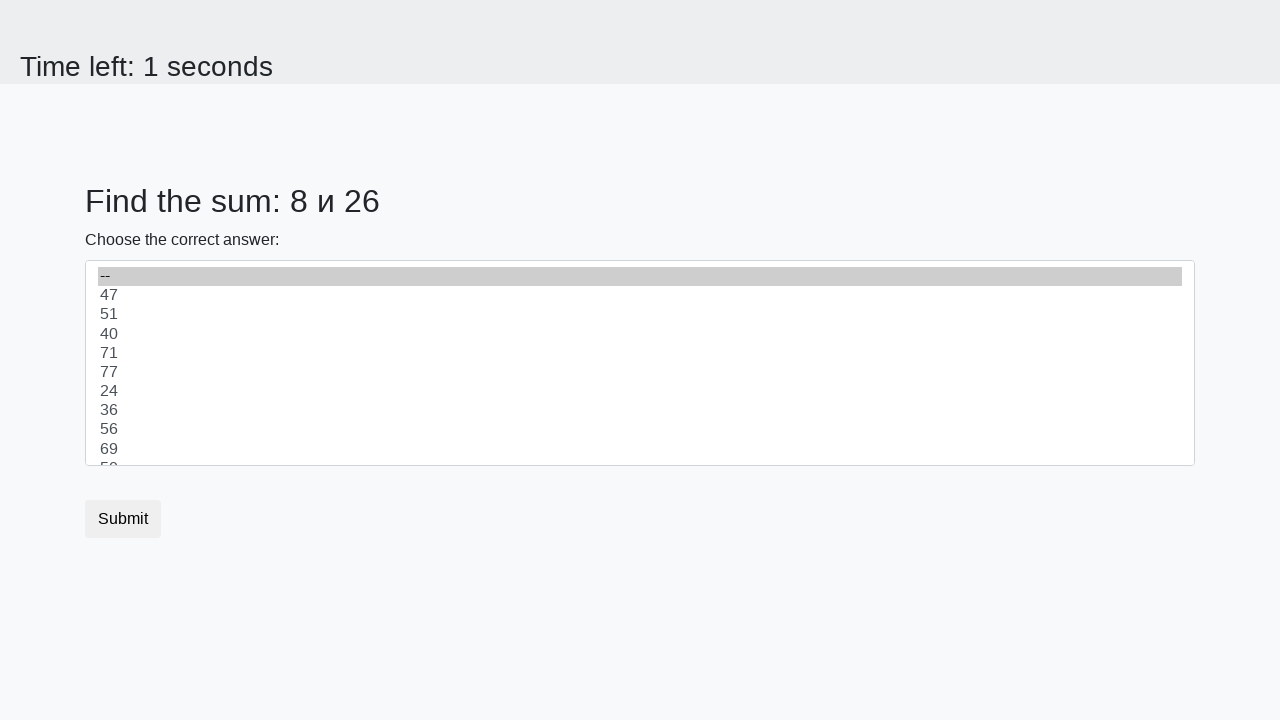

Read first number from #num1 element
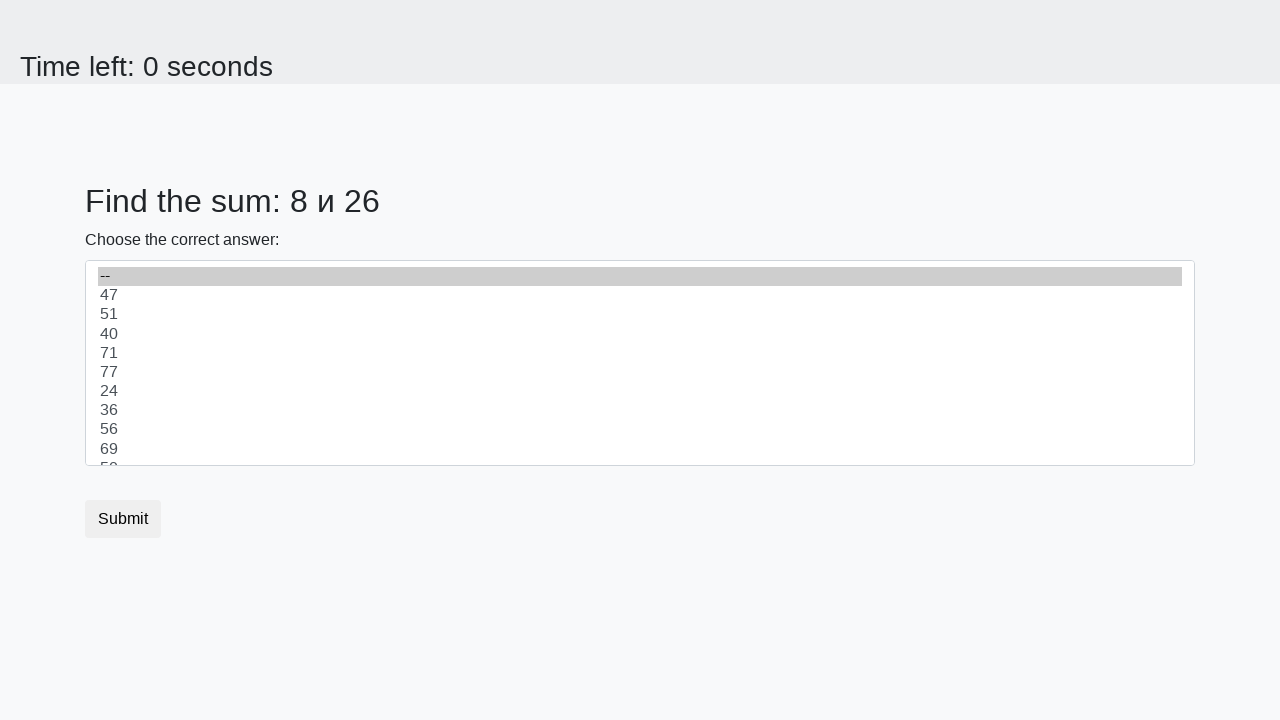

Read second number from #num2 element
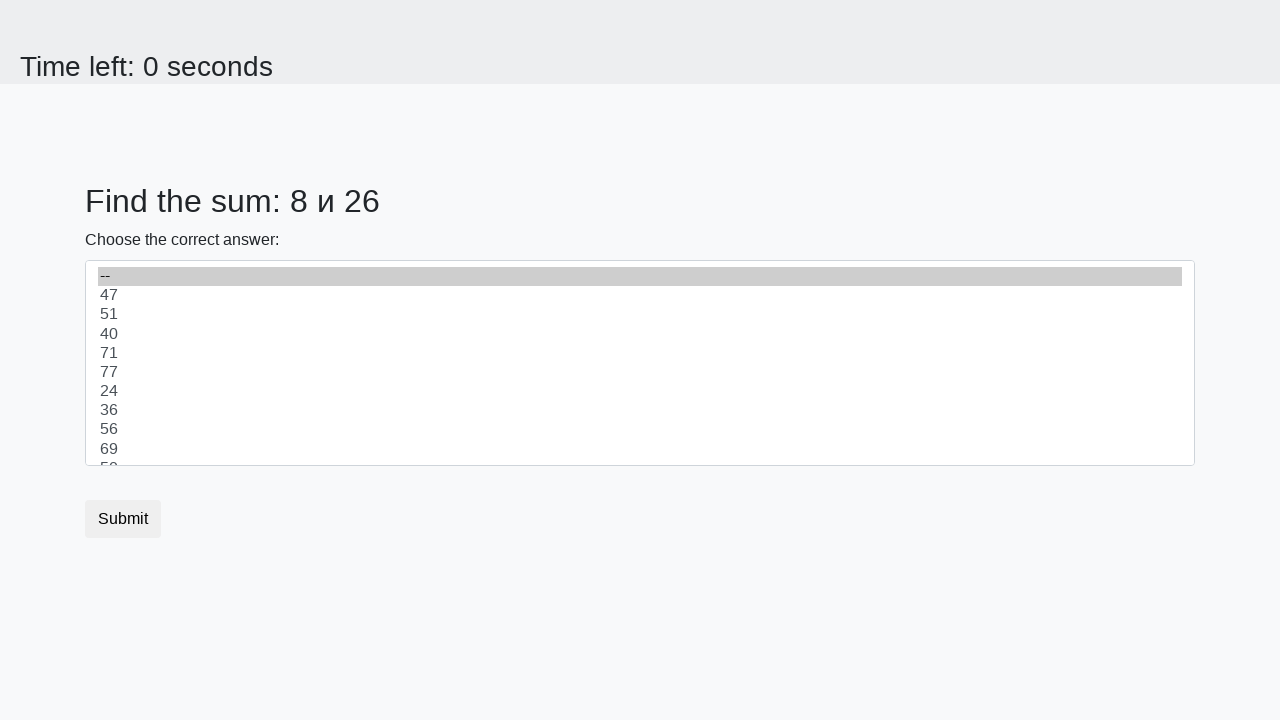

Calculated sum: 8 + 26 = 34
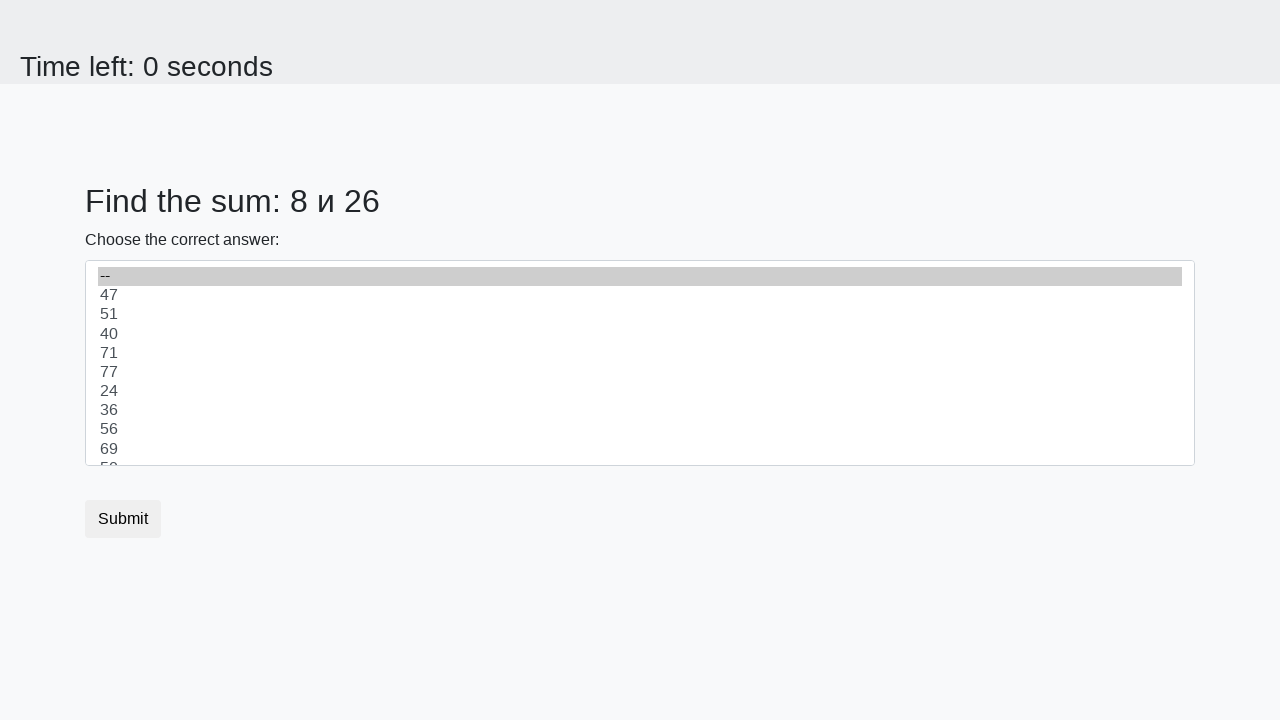

Selected value 34 from dropdown on select
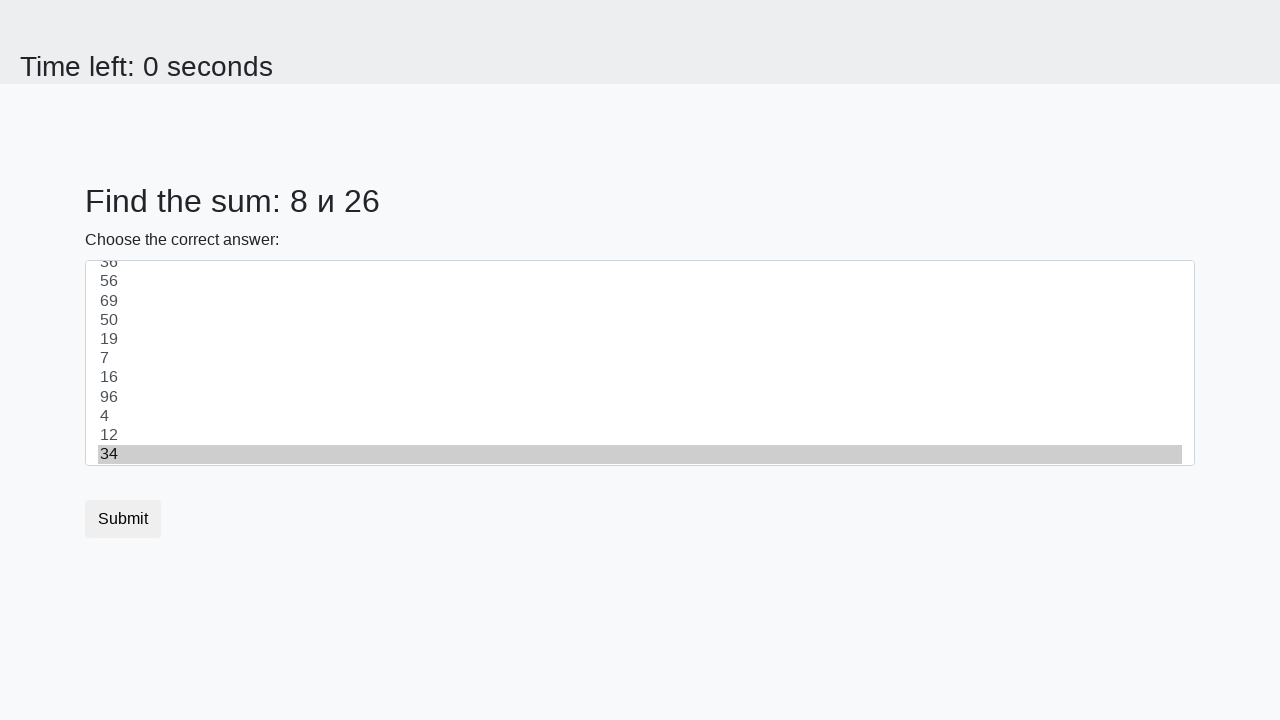

Clicked submit button at (123, 519) on button.btn
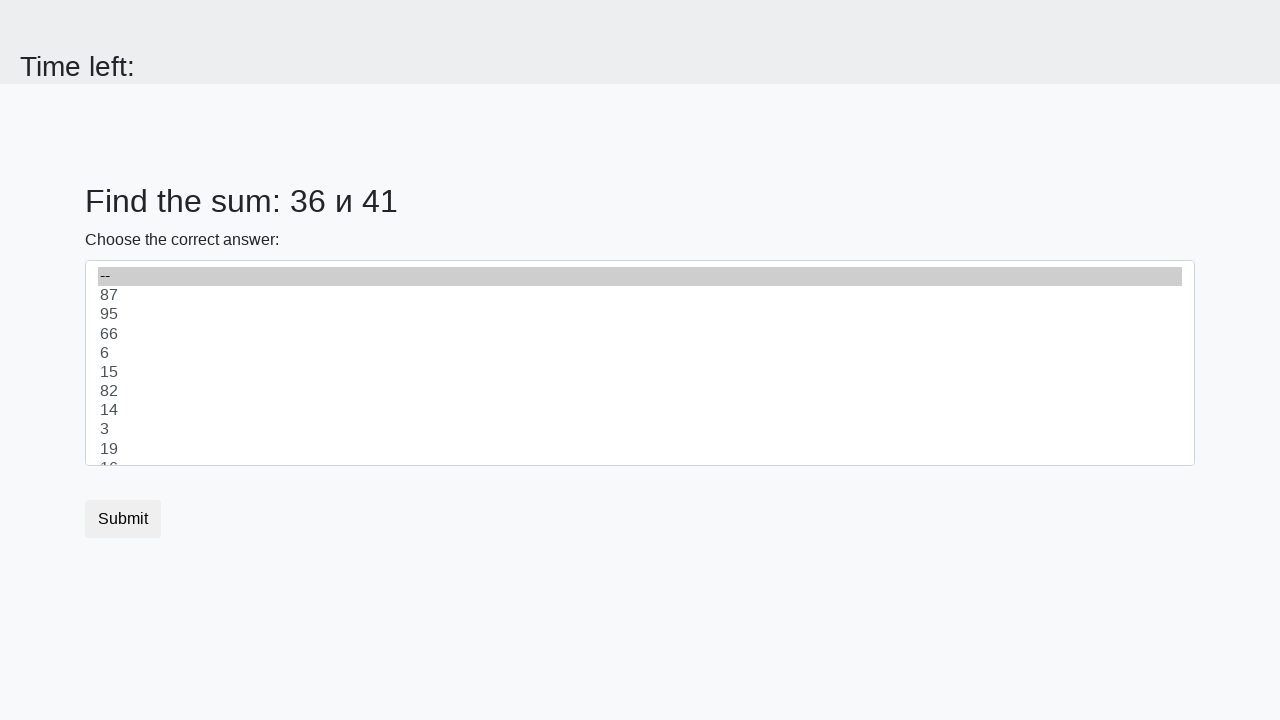

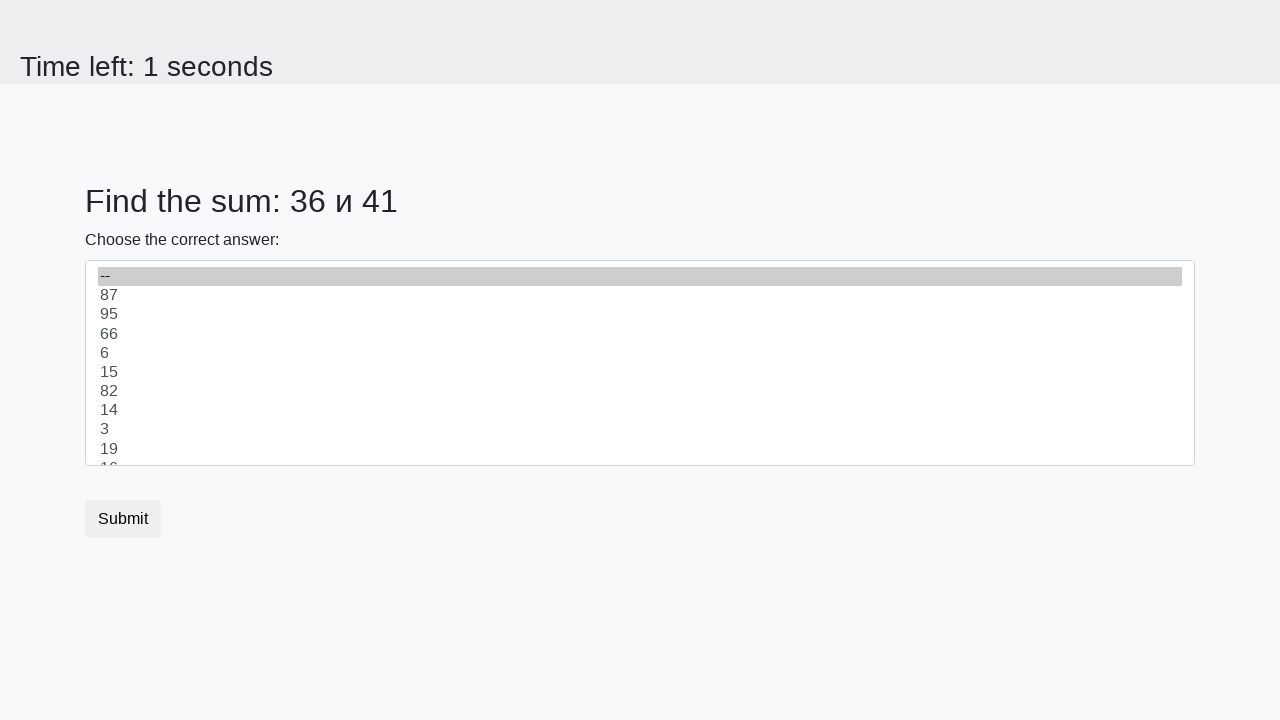